Navigates to OrangeHRM demo site and retrieves the page title

Starting URL: https://opensource-demo.orangehrmlive.com/

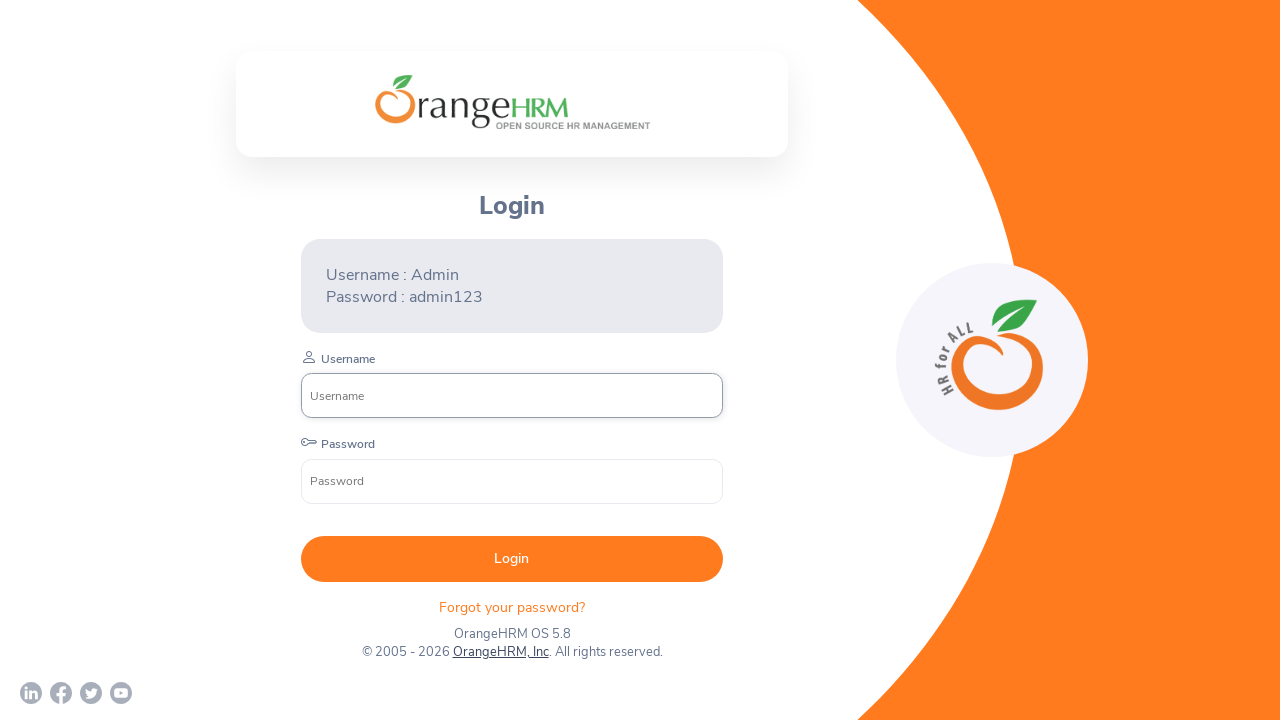

Navigated to OrangeHRM demo site
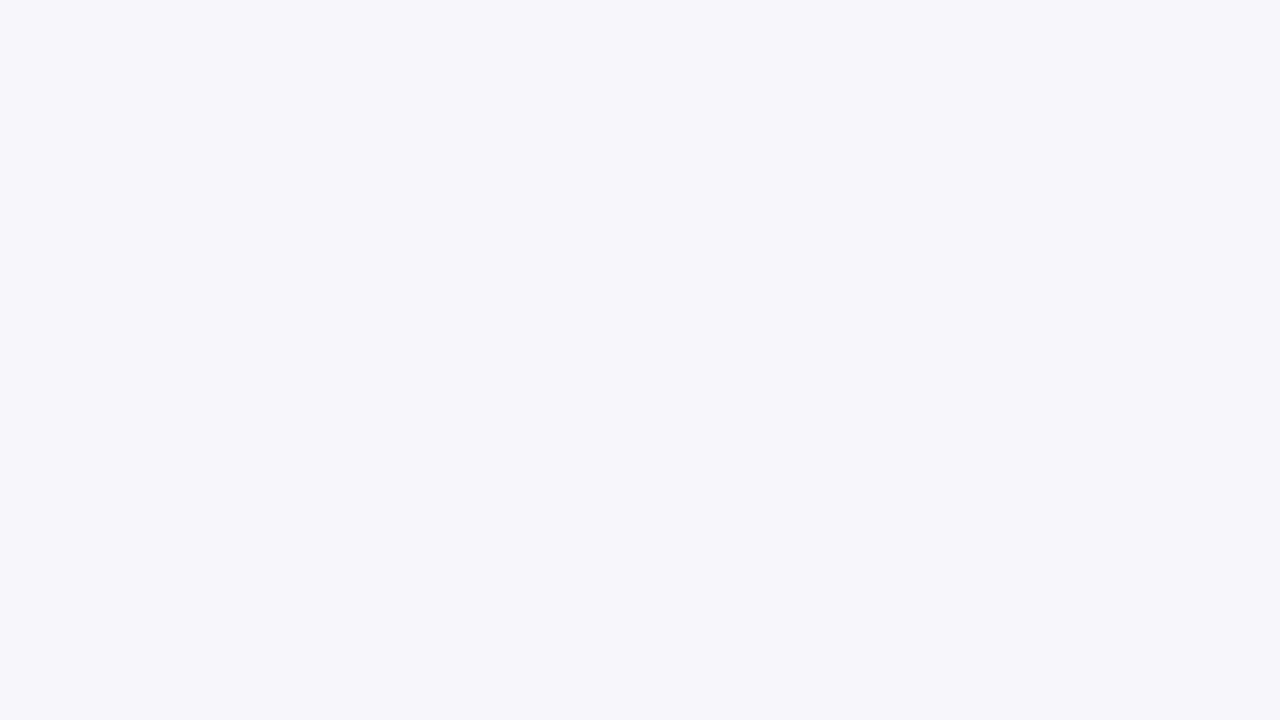

Retrieved page title: OrangeHRM
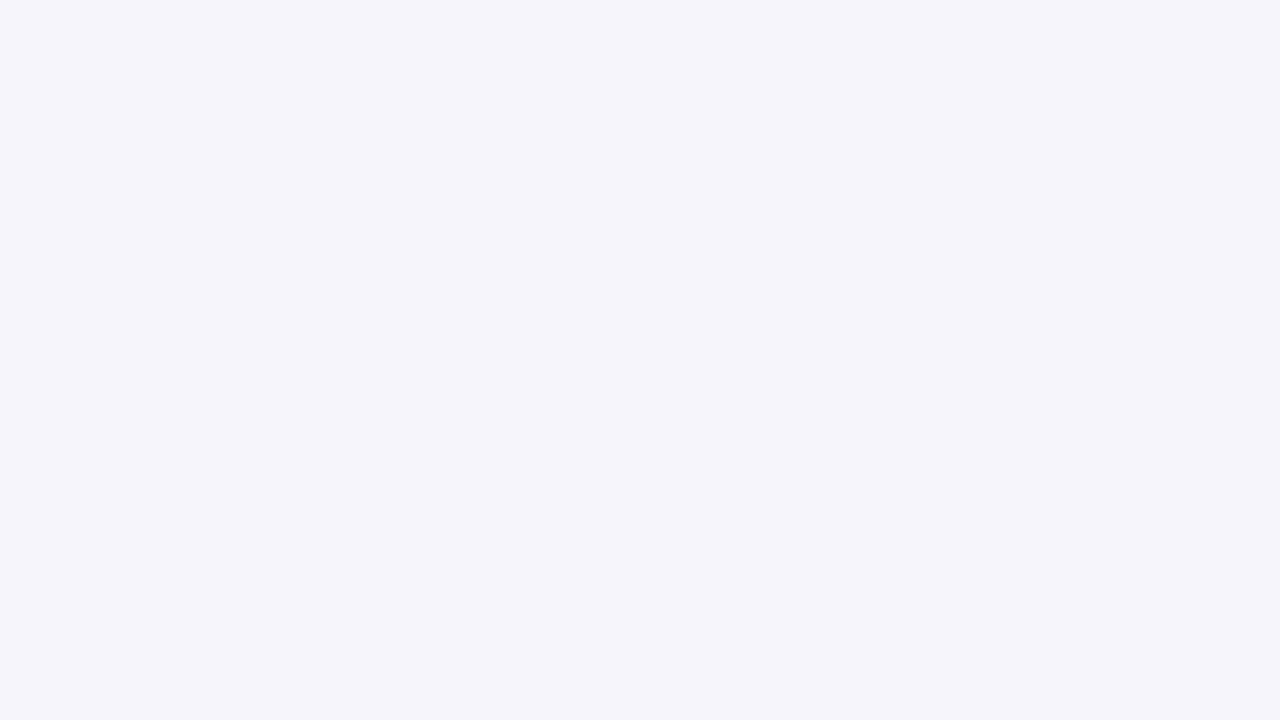

Printed page title to console
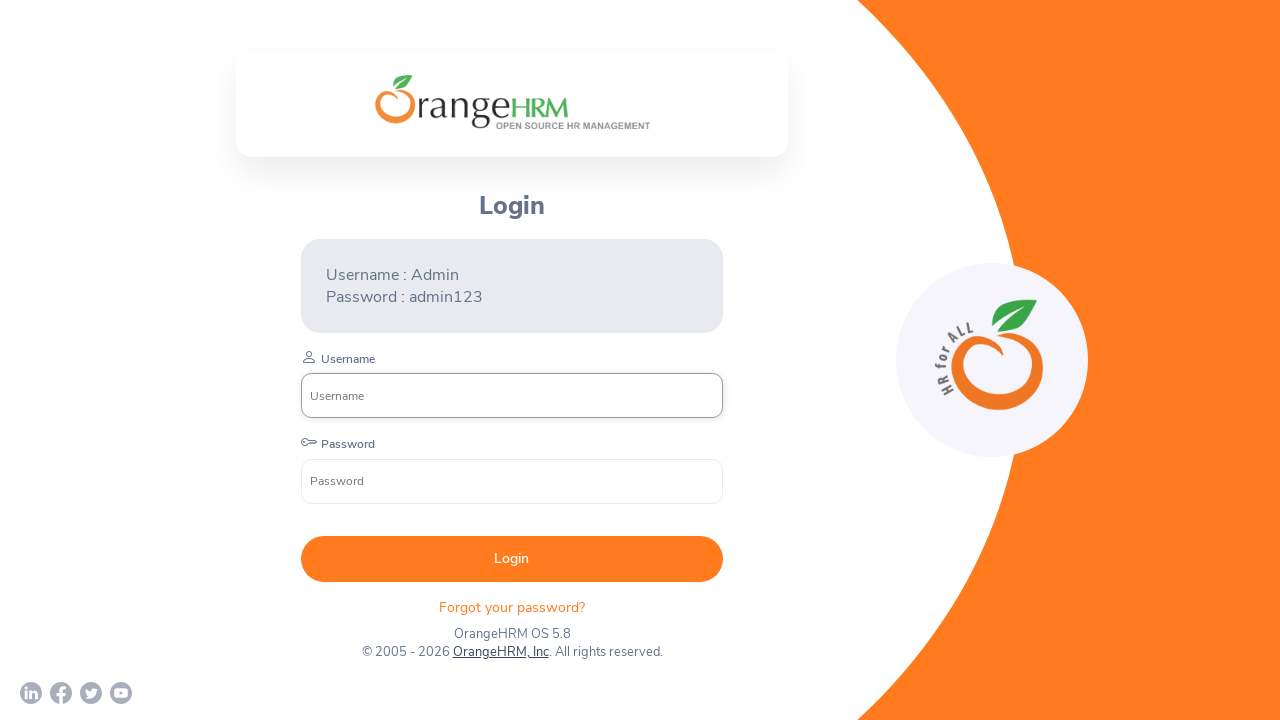

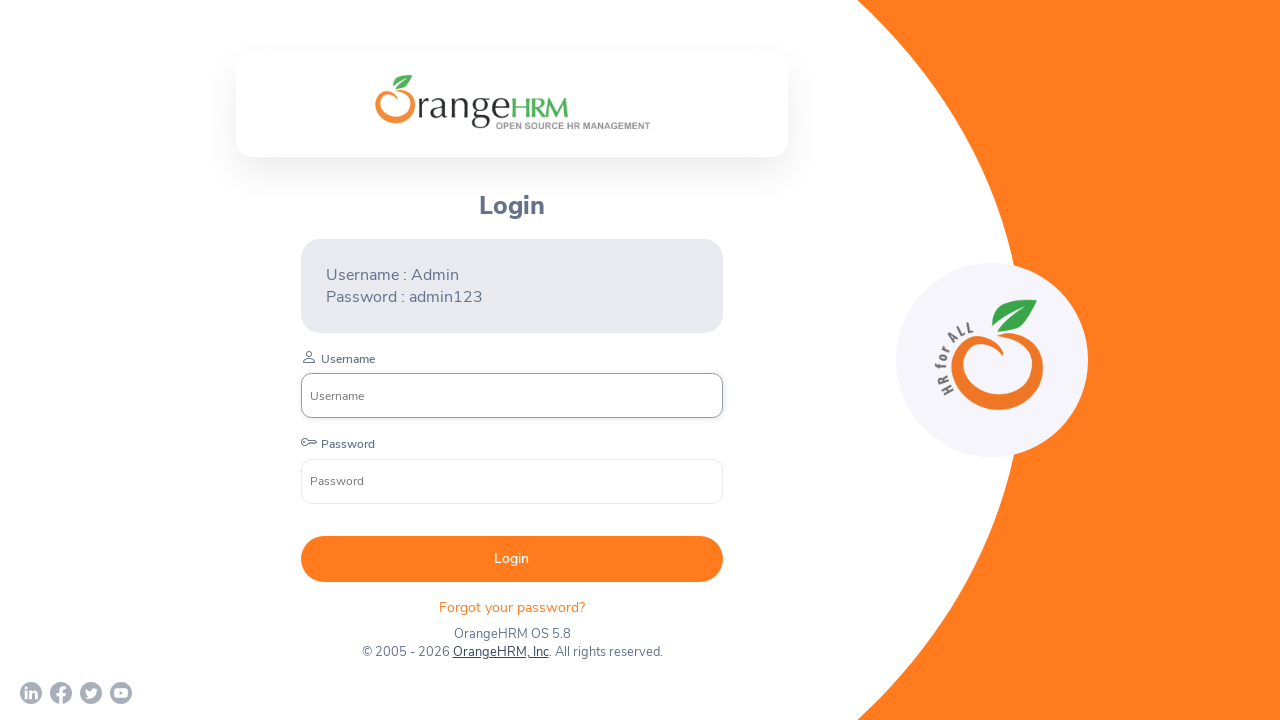